Tests an editable/searchable dropdown component by entering a search term and selecting an item from the filtered results

Starting URL: https://react.semantic-ui.com/maximize/dropdown-example-search-selection/

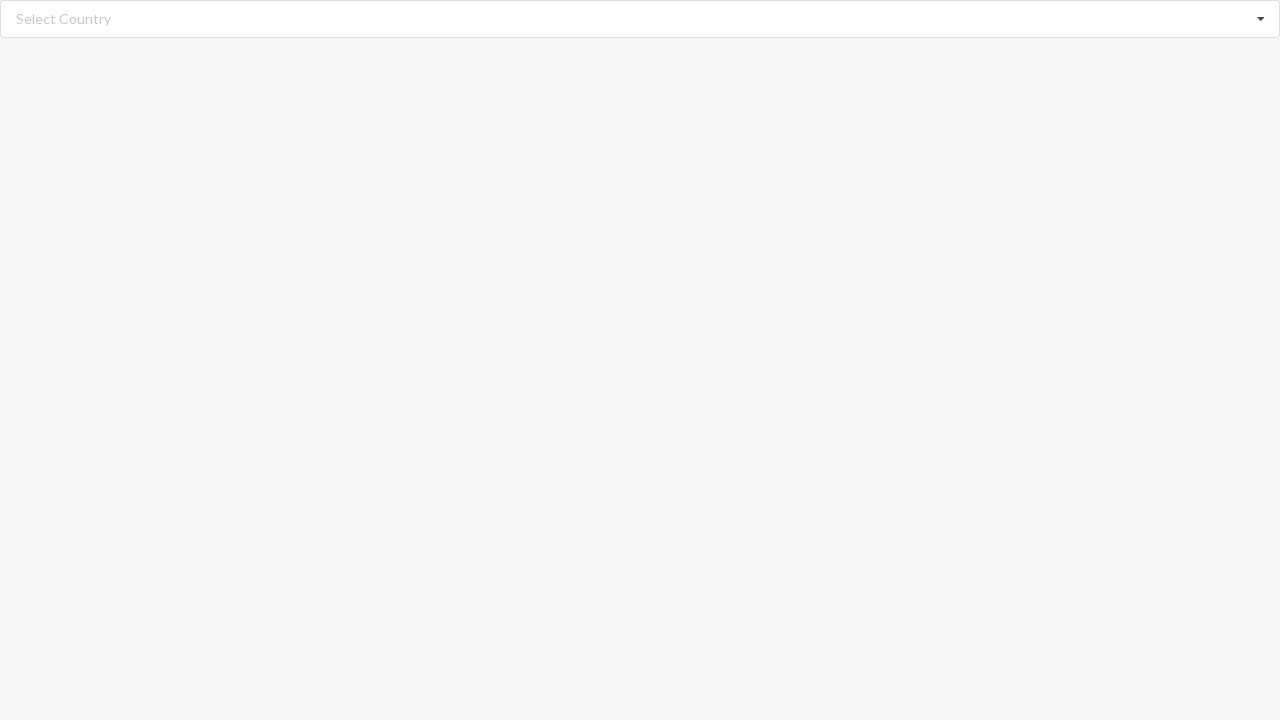

Entered 'Bangladesh' in the editable dropdown search field on input.search
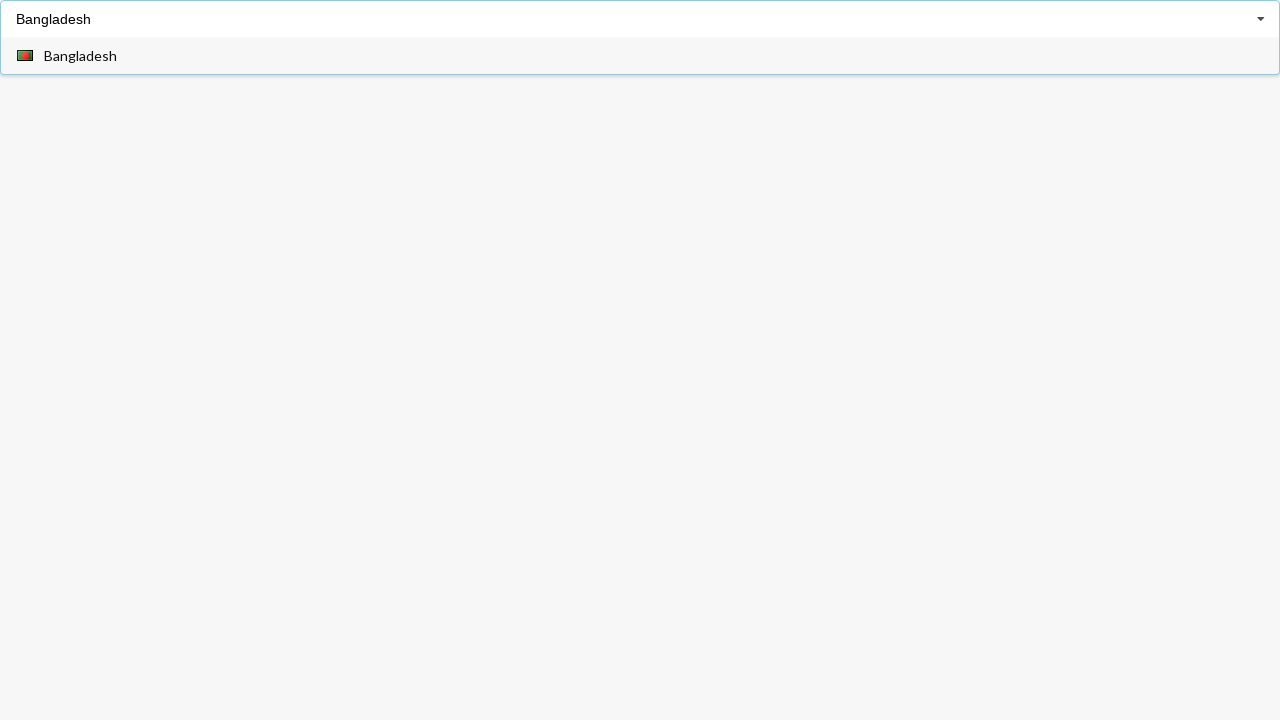

Dropdown options appeared after search
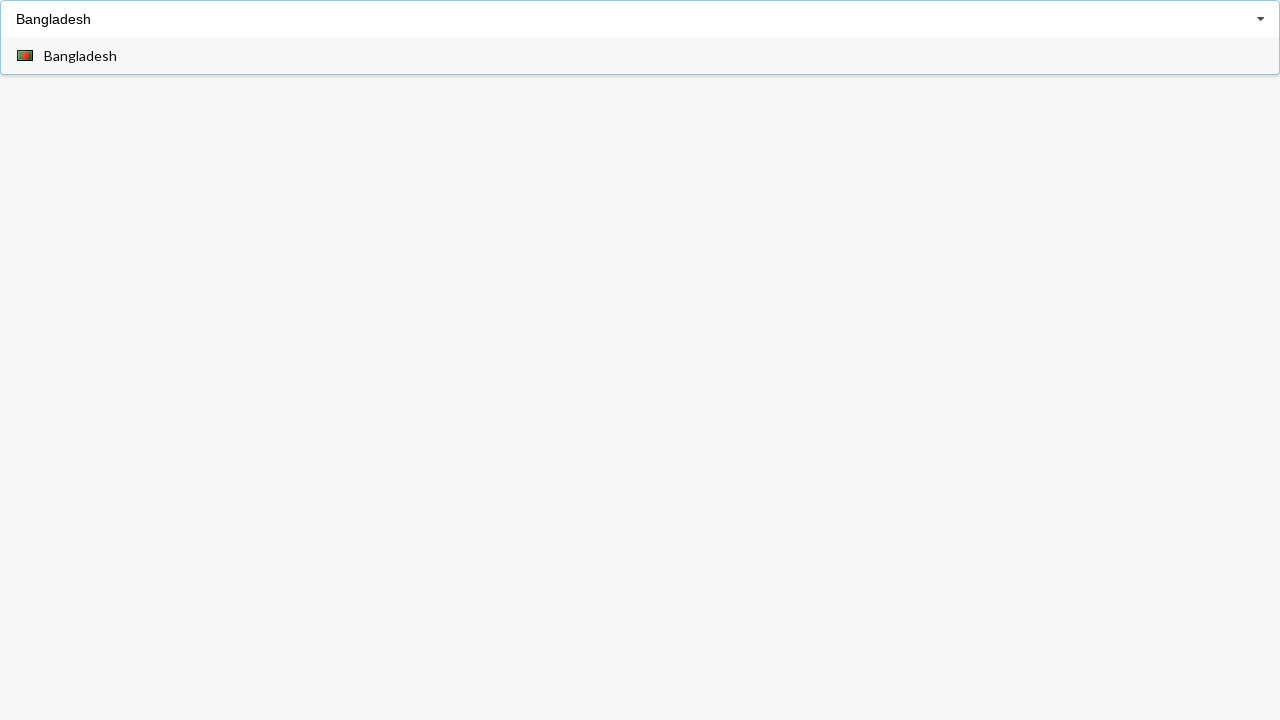

Selected 'Bangladesh' from the filtered dropdown options at (640, 56) on div[role='option']:has-text('Bangladesh')
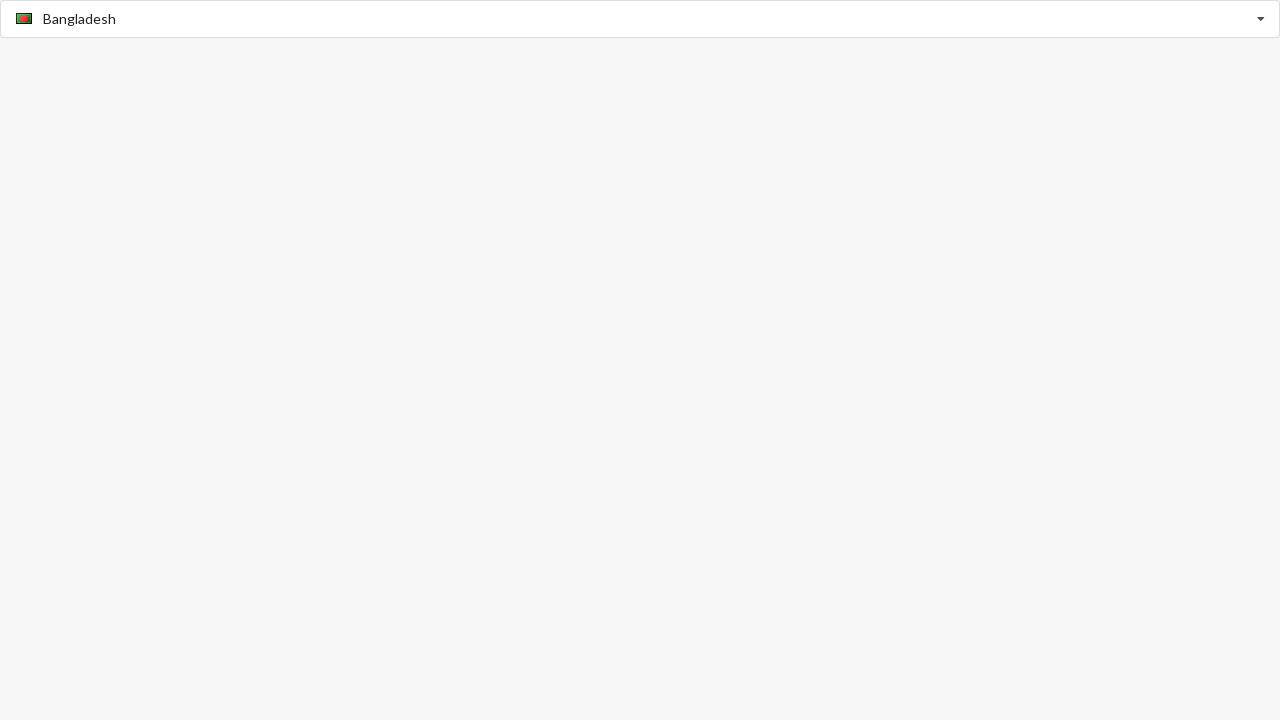

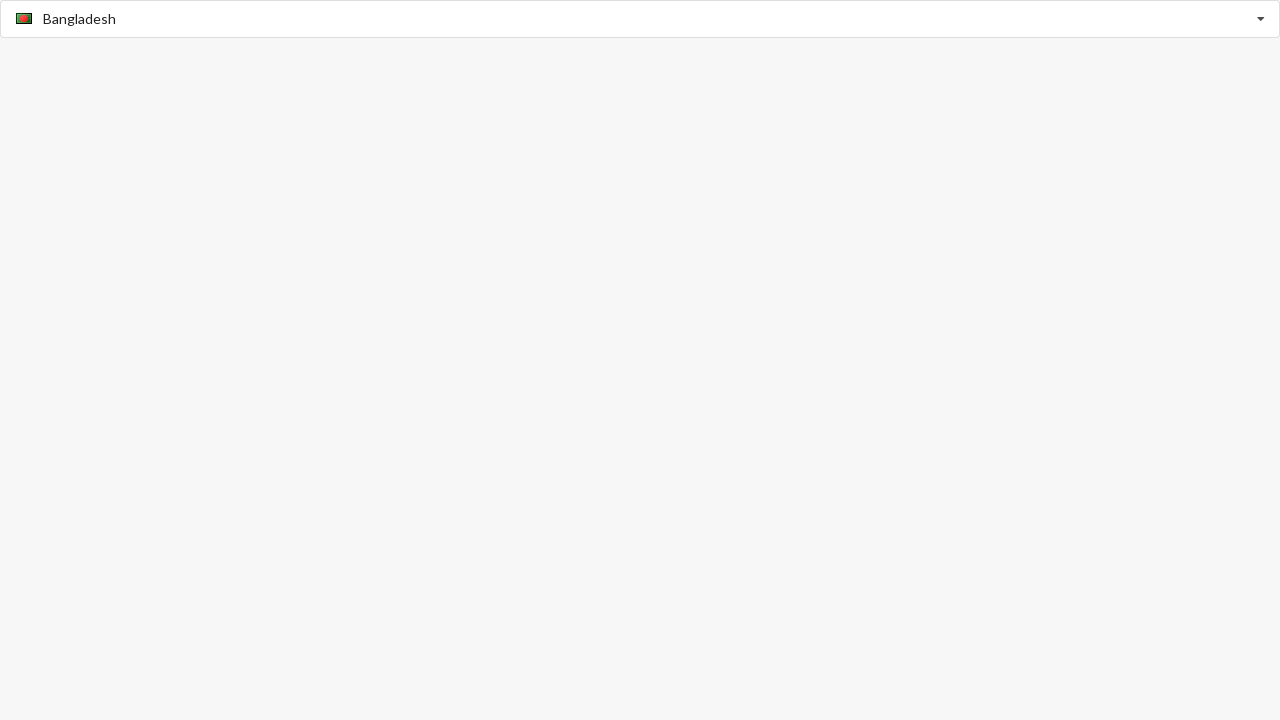